Navigates to Tenlong bookstore website and verifies that book titles are displayed on the page

Starting URL: https://www.tenlong.com.tw/

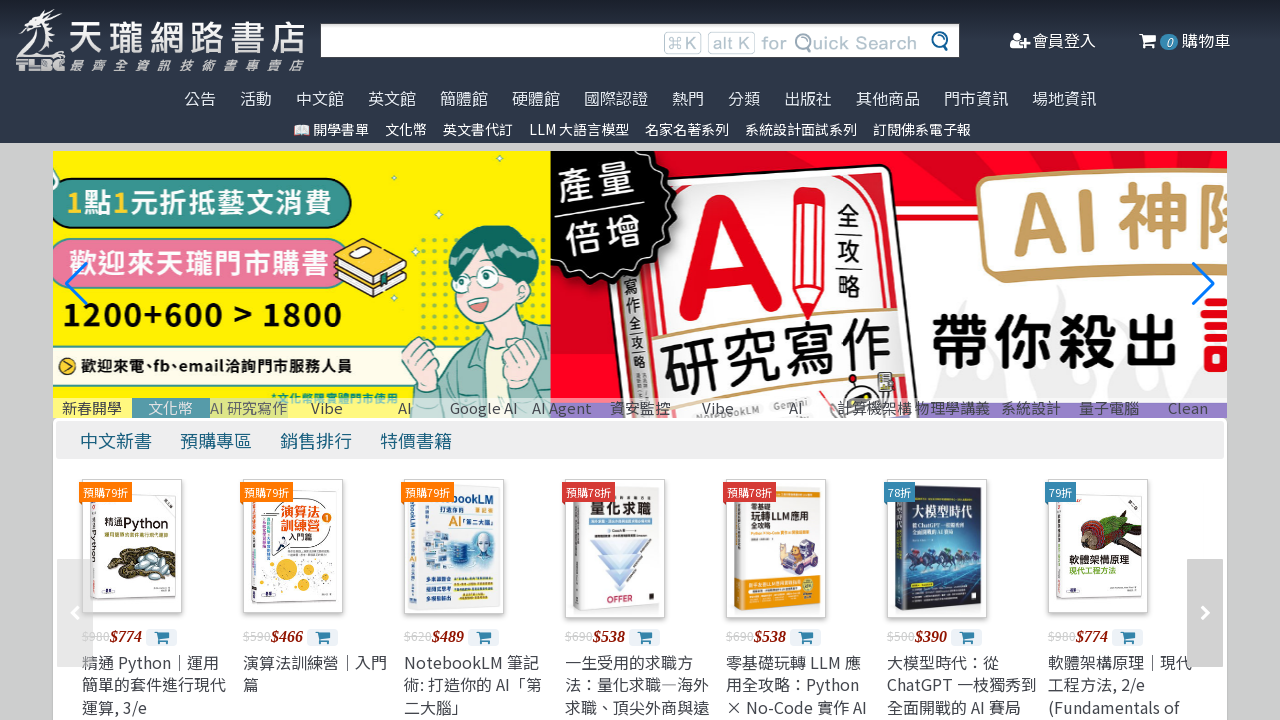

Navigated to Tenlong bookstore website
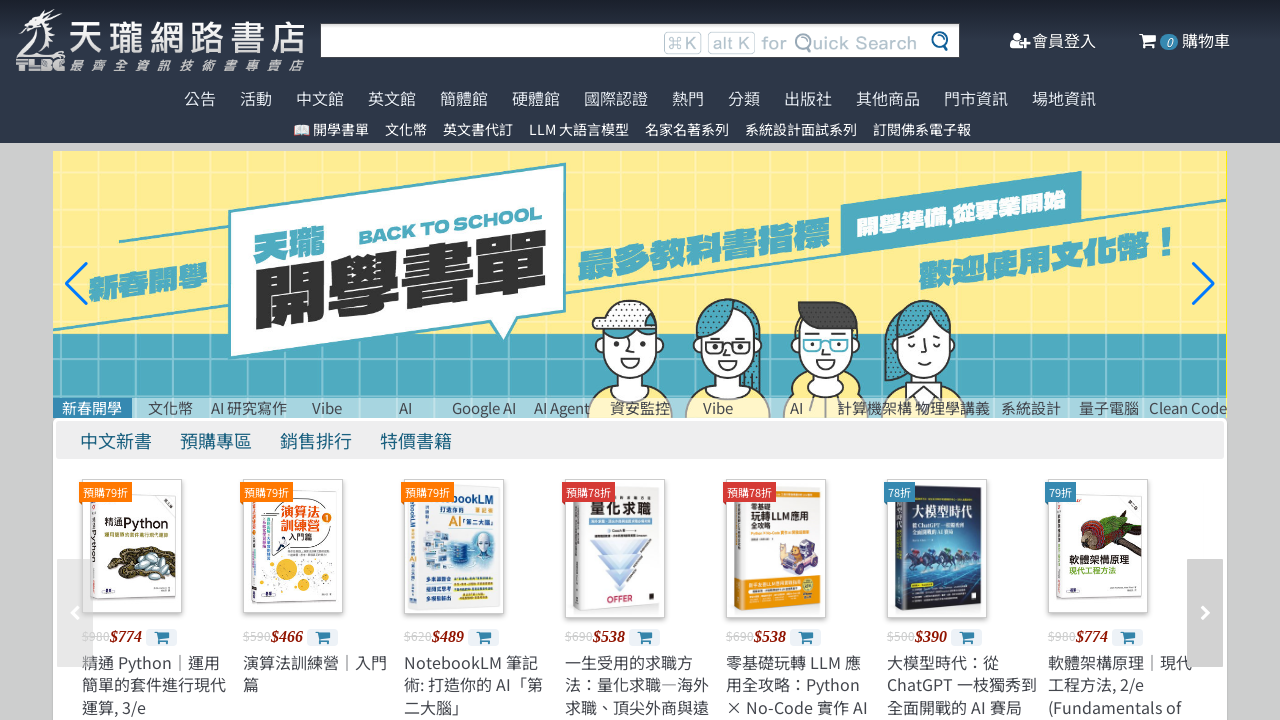

Book title elements loaded on the page
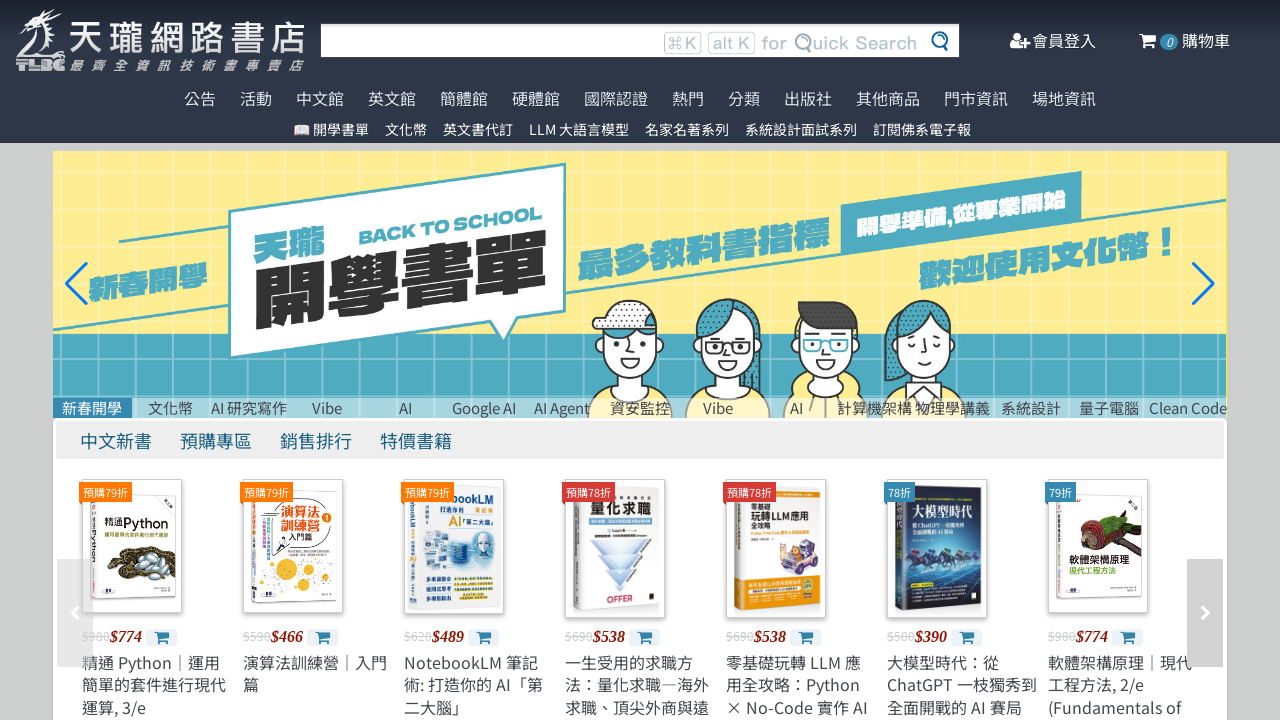

Located all book title elements
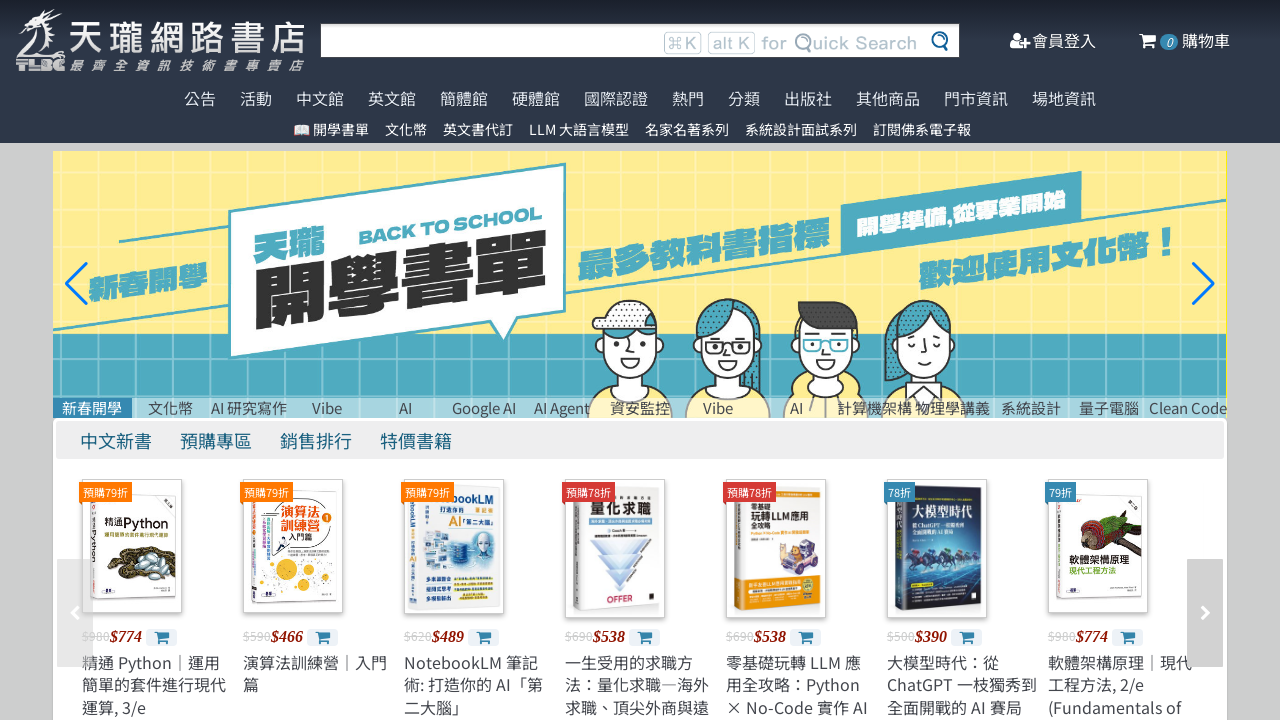

Verified that book titles are displayed on the page
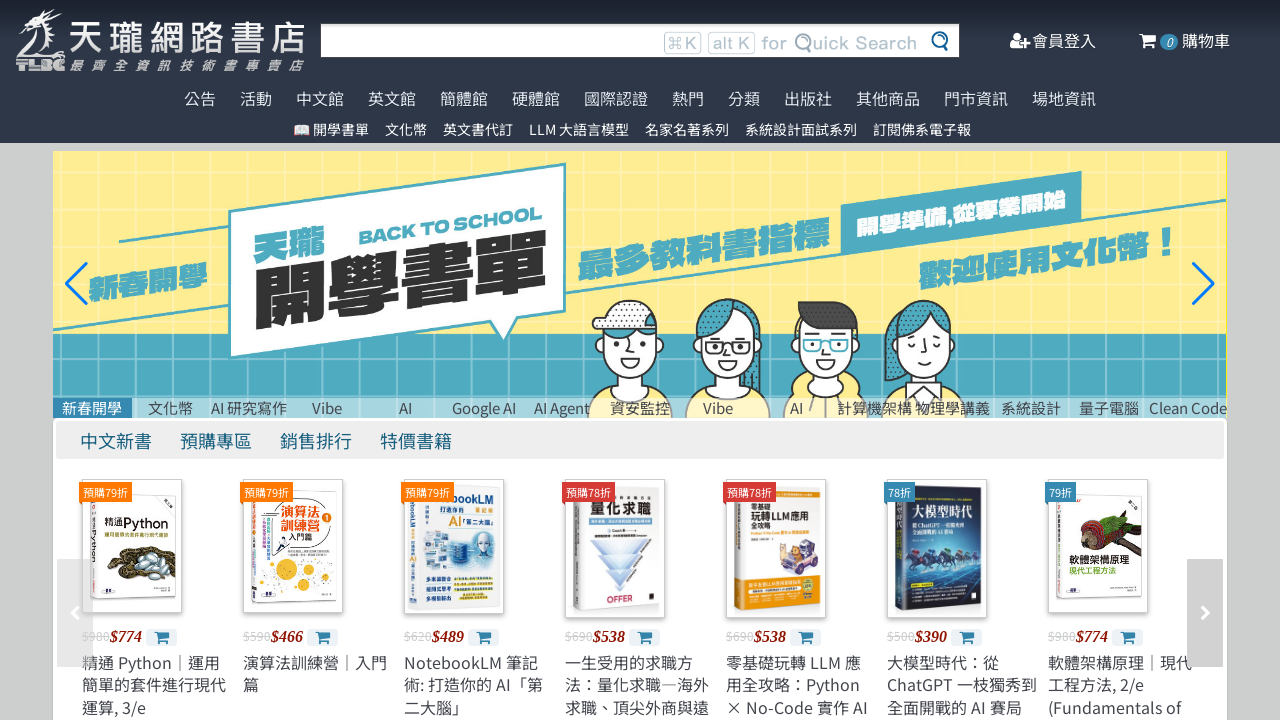

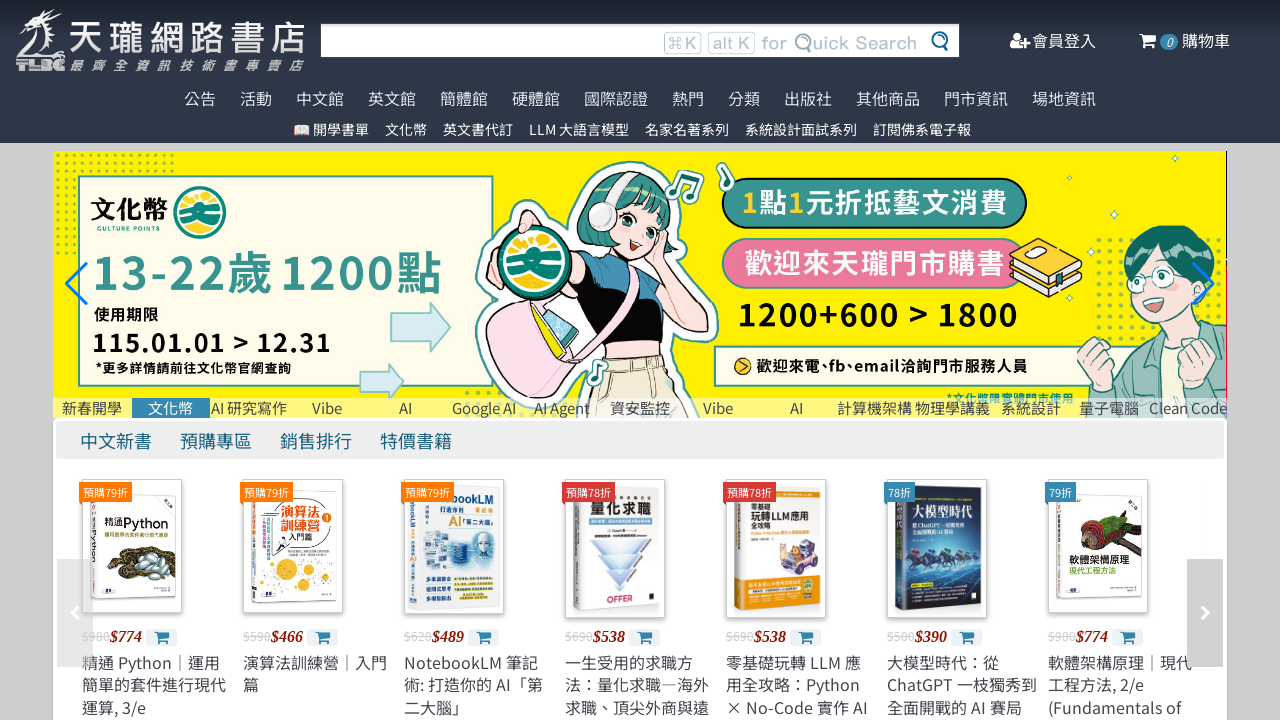